Tests handling JavaScript alert dialogs by clicking a button, accepting an alert, reading a displayed value, calculating a result using a math formula, entering the answer, and submitting the form.

Starting URL: http://suninjuly.github.io/alert_accept.html

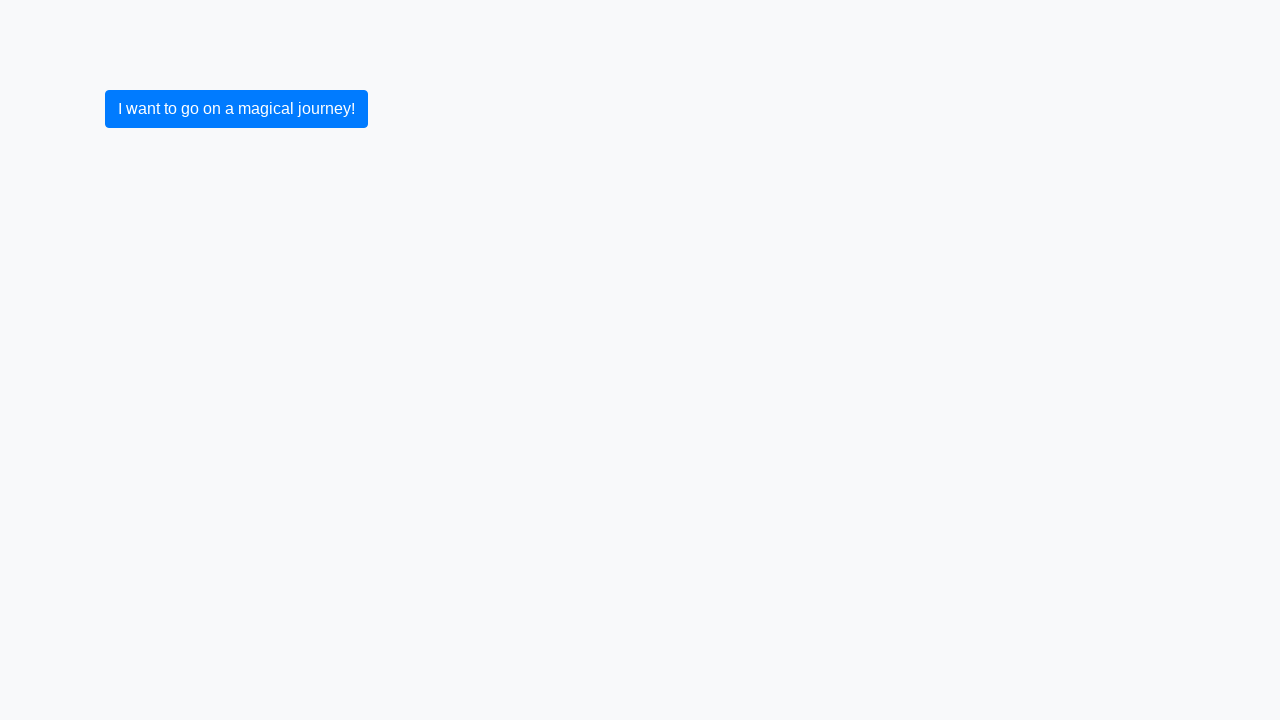

Set up dialog handler to auto-accept JavaScript alerts
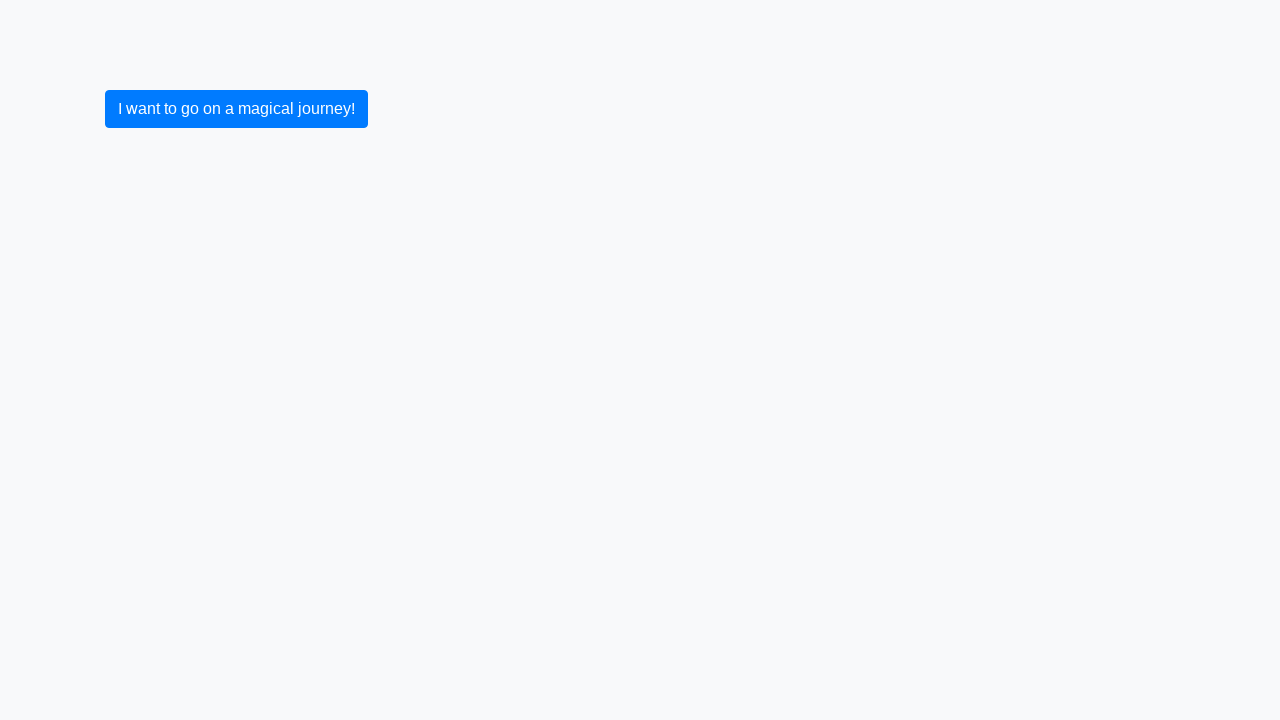

Clicked button to trigger alert dialog at (236, 109) on button.btn
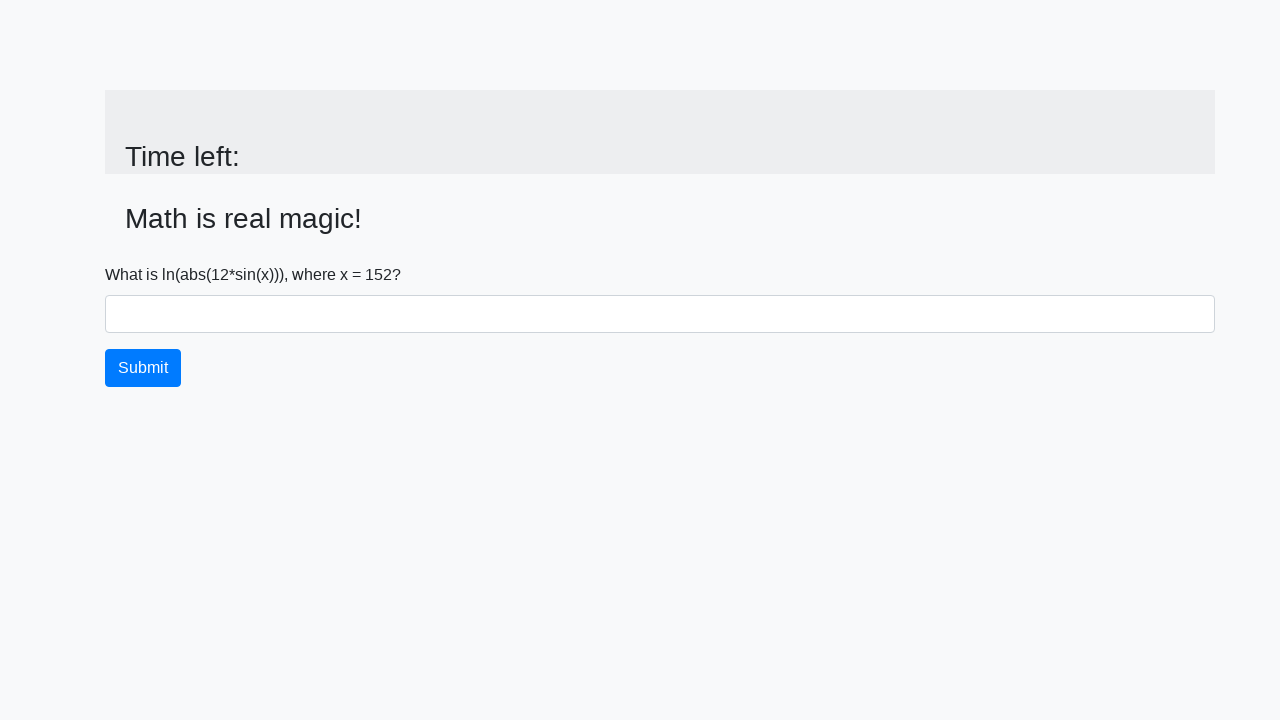

Alert accepted and input value element loaded
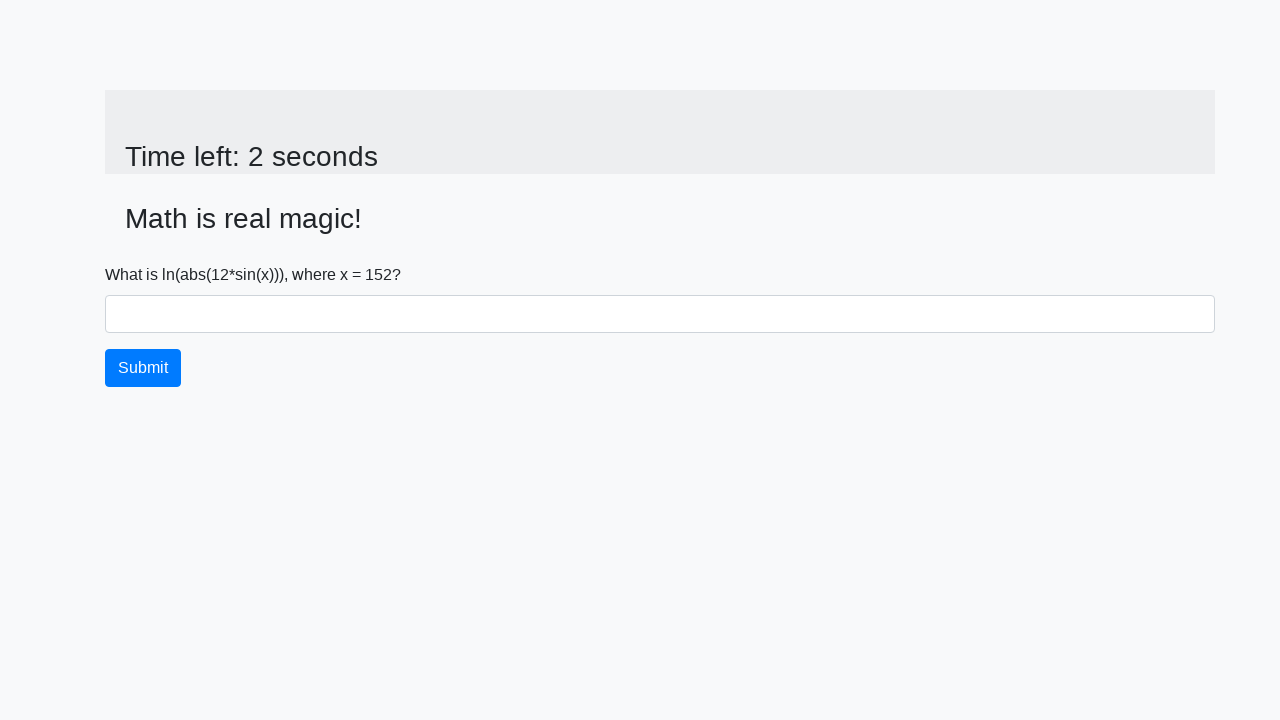

Retrieved value from span element: 152
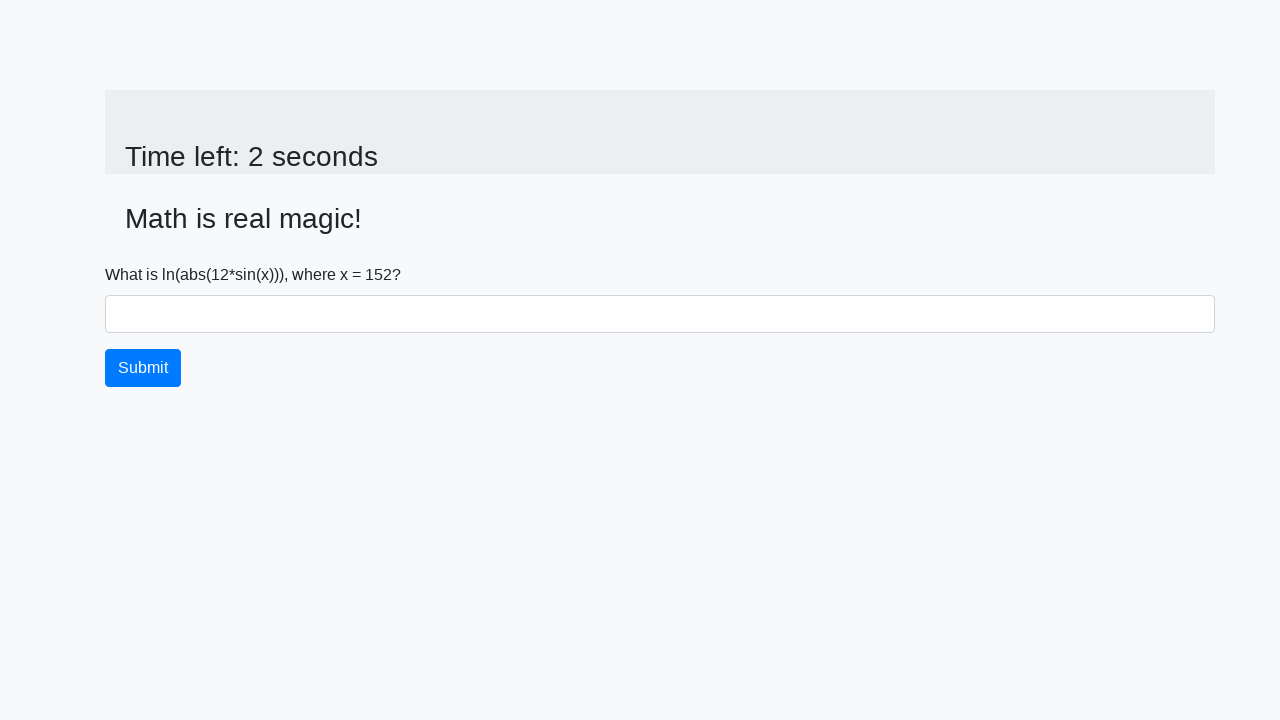

Calculated answer using formula: 2.4159000536520754
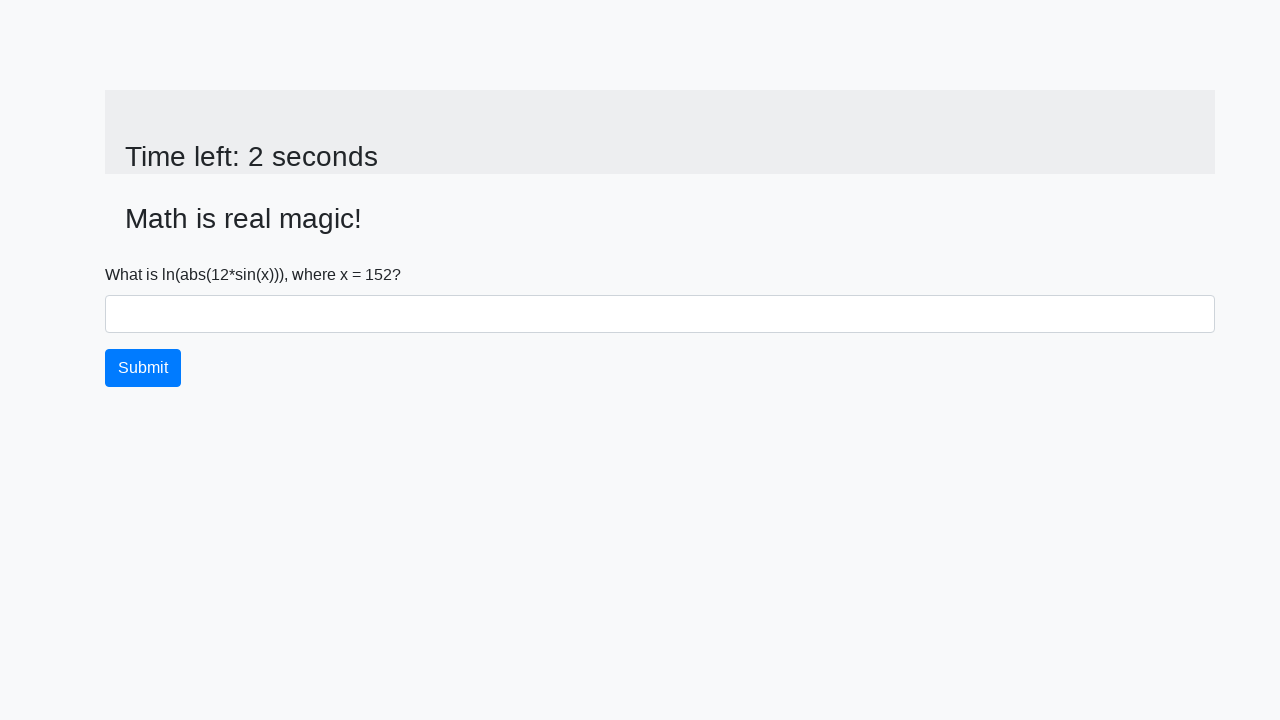

Filled answer field with calculated value: 2.4159000536520754 on #answer
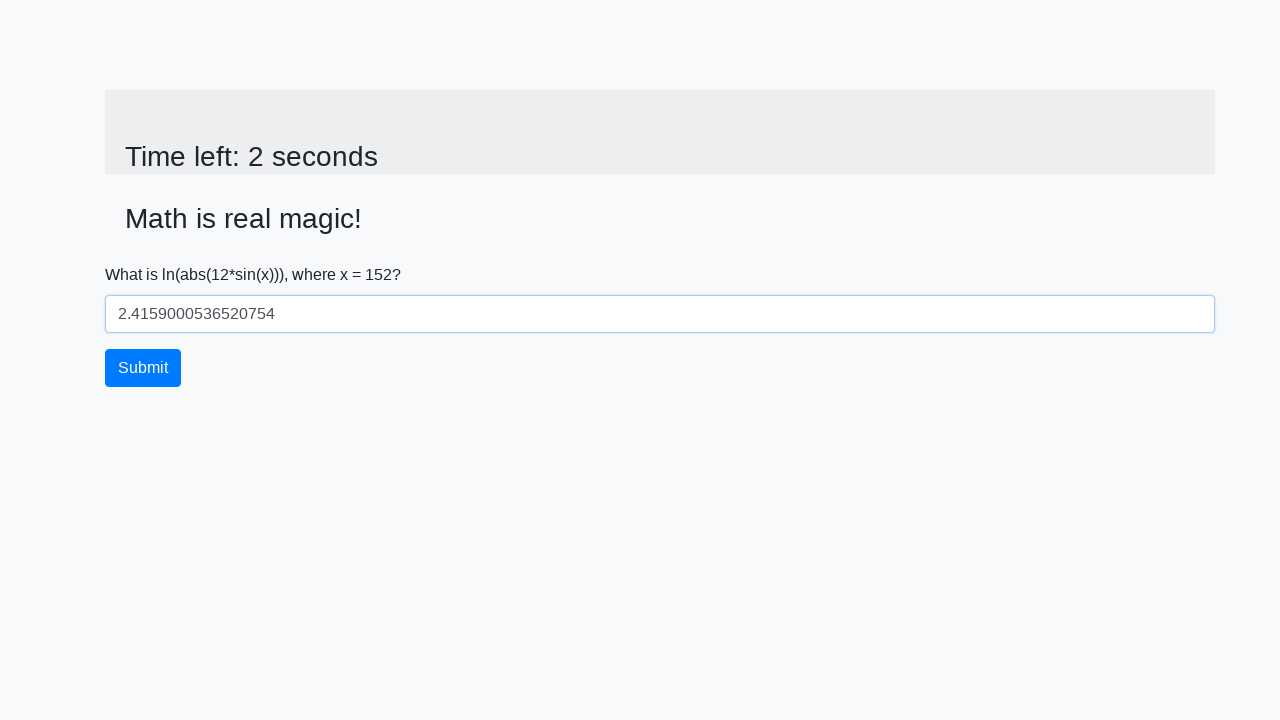

Clicked submit button to submit the form at (143, 368) on button.btn
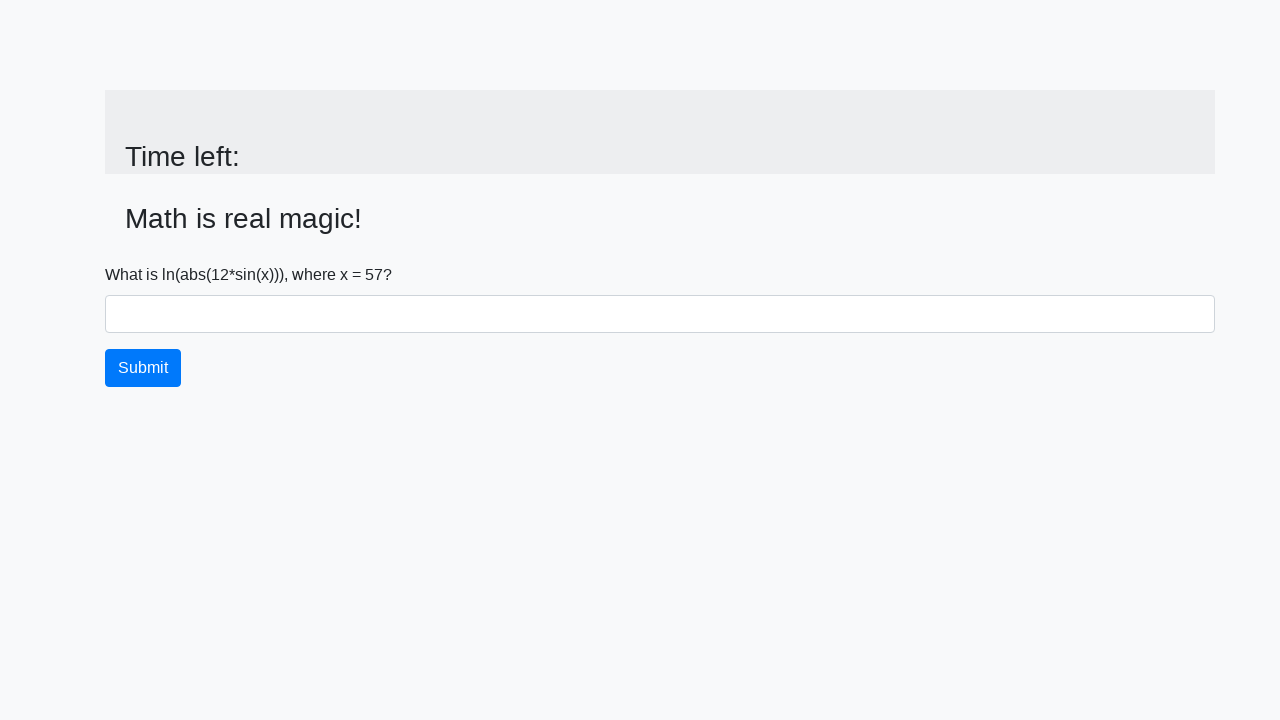

Waited for form submission to process
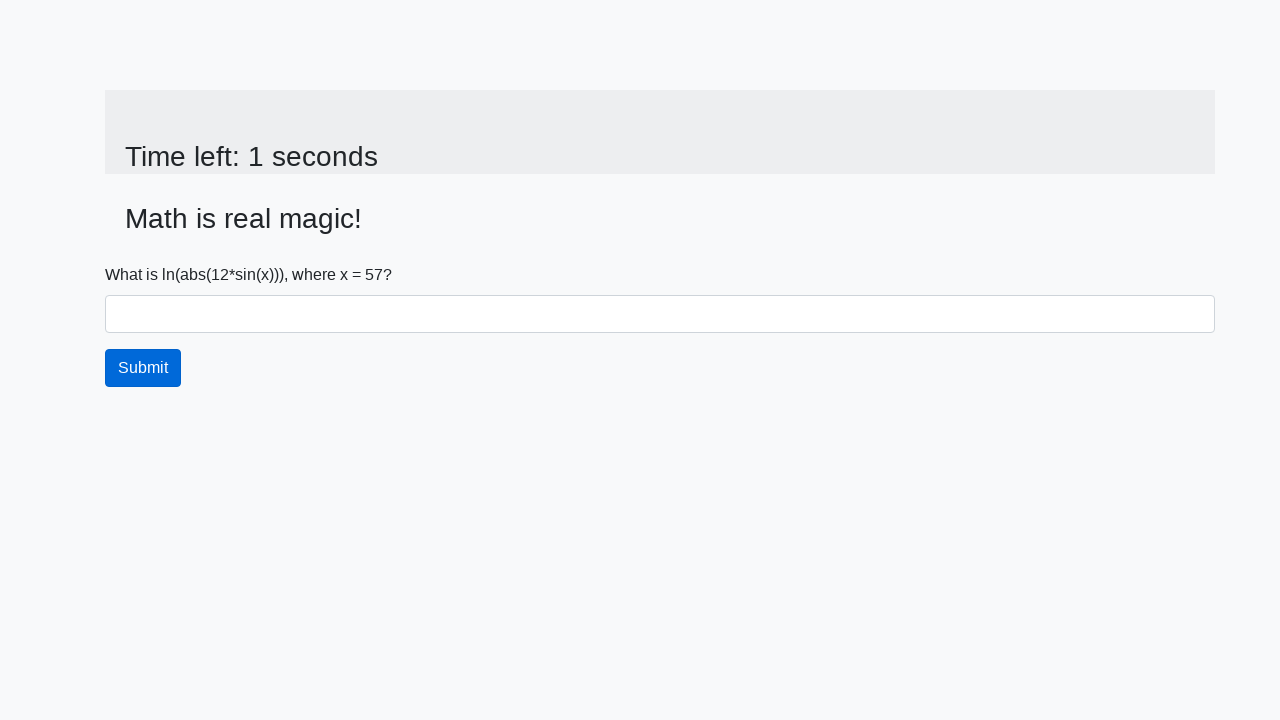

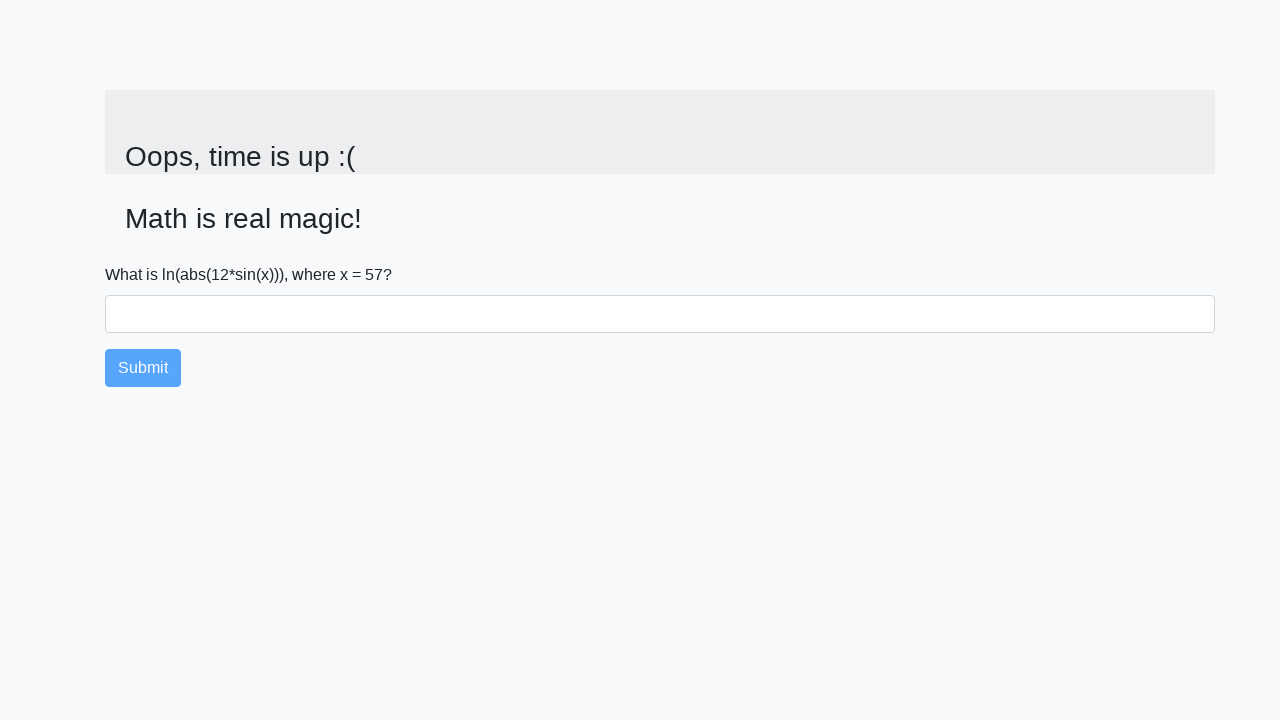